Tests drag and drop functionality by dragging column A to column B position

Starting URL: http://the-internet.herokuapp.com/drag_and_drop

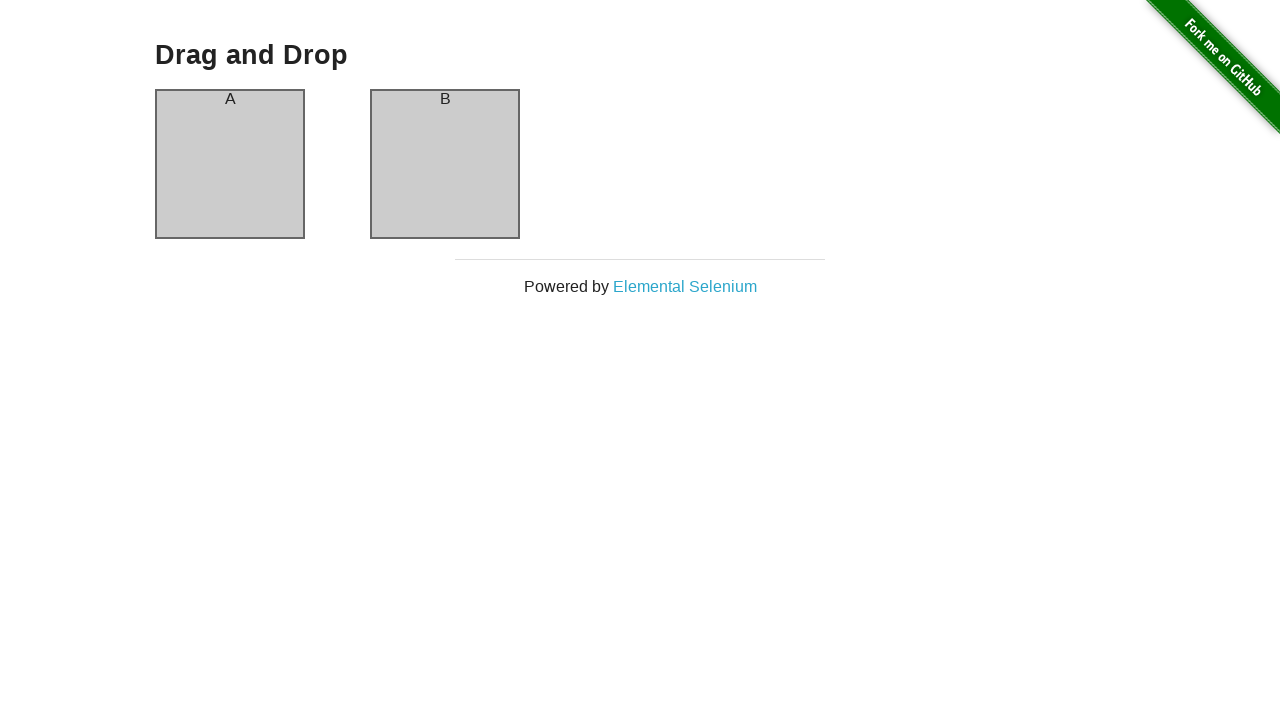

Waited for column A element to be visible
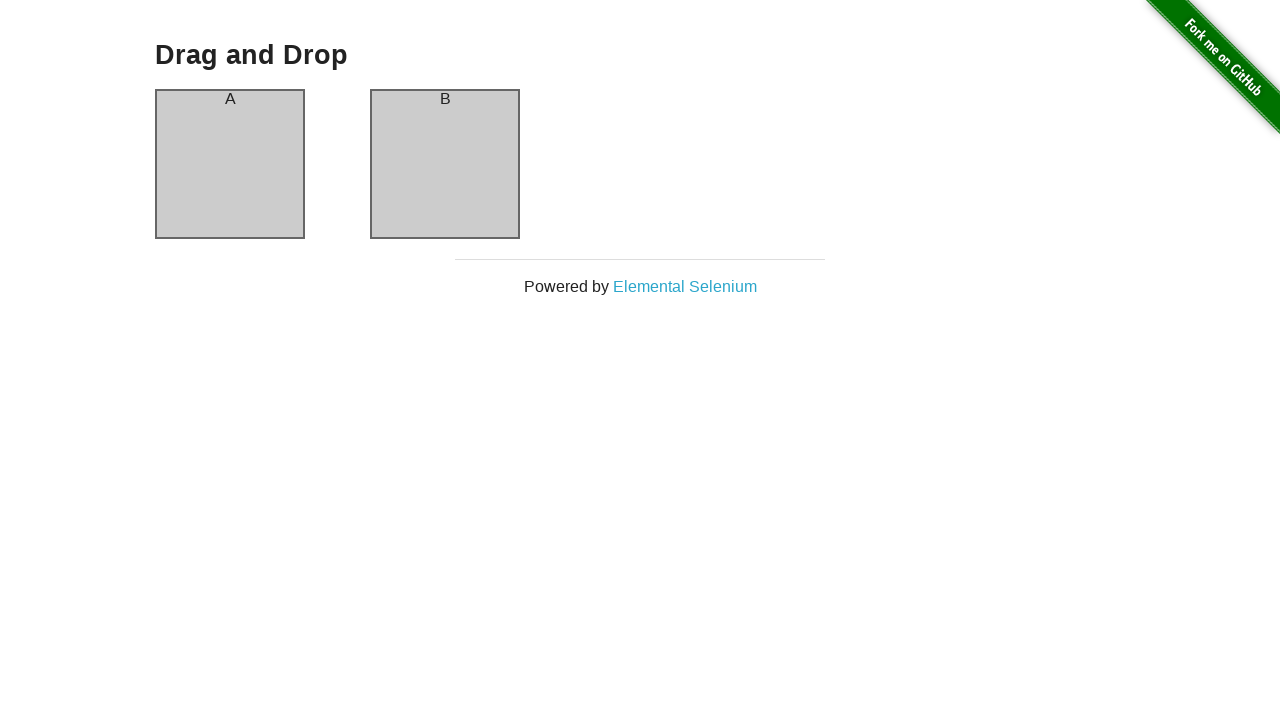

Waited for column B element to be visible
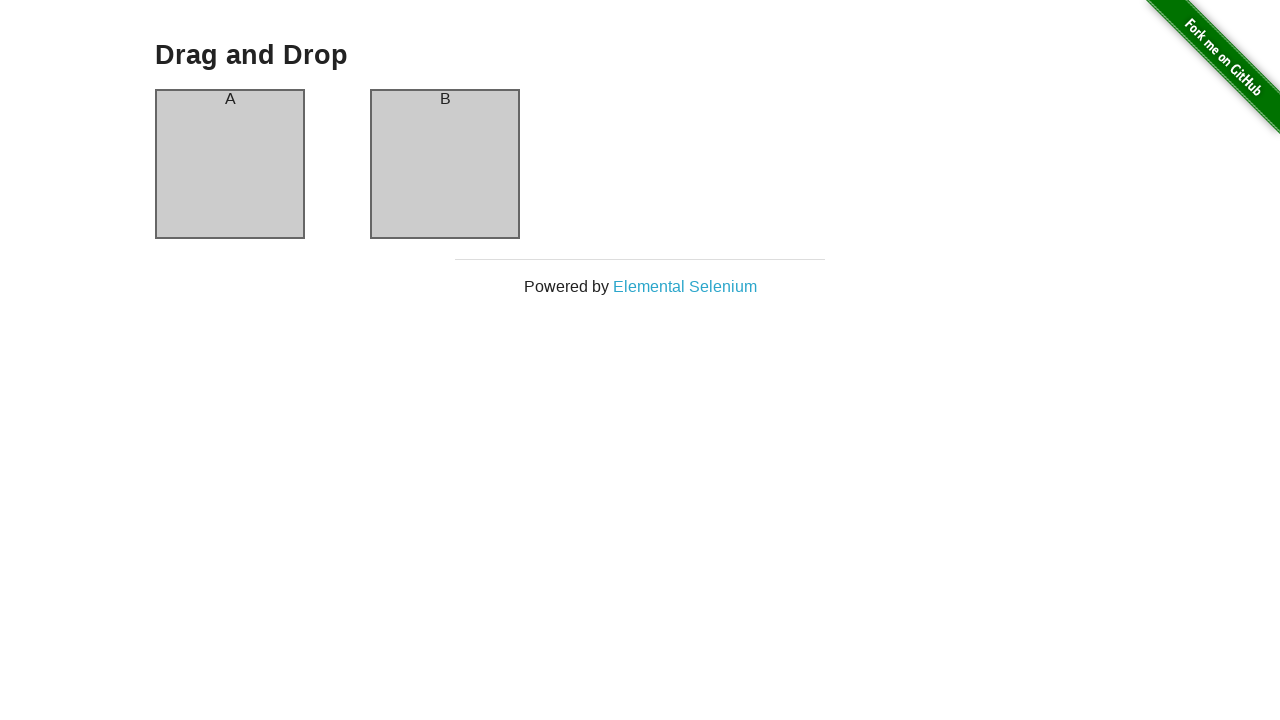

Located column A element
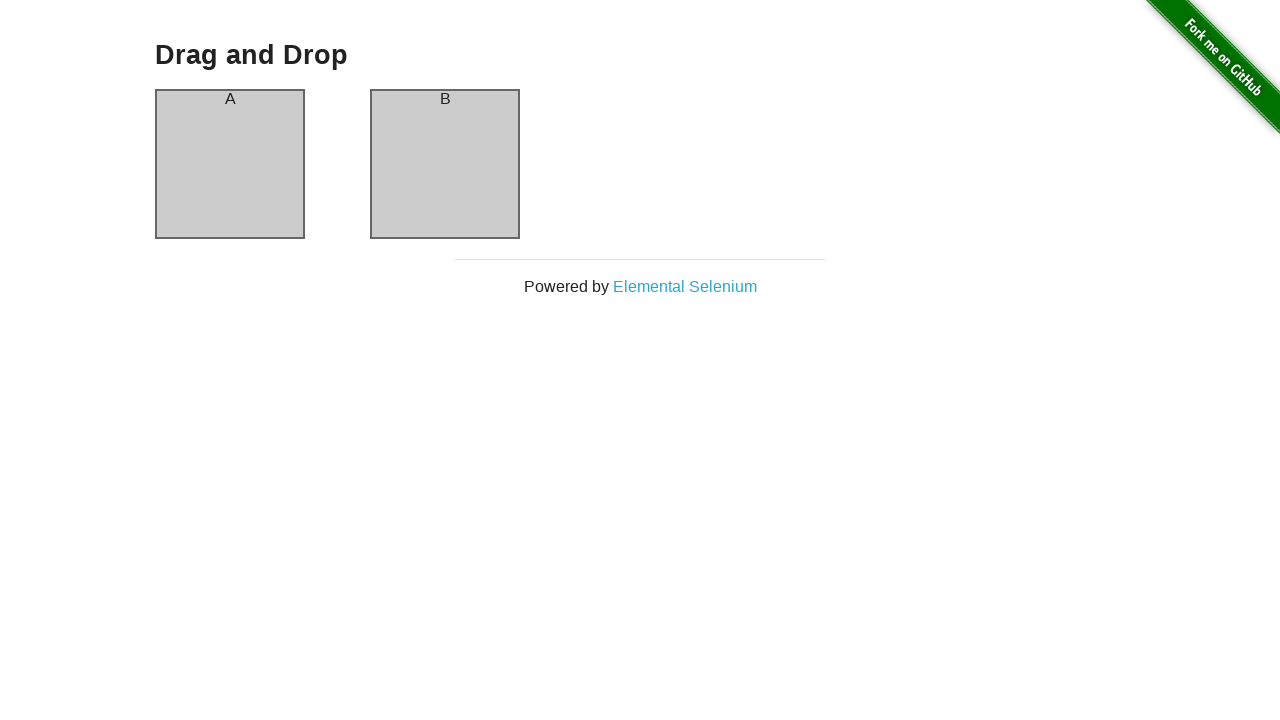

Located column B element
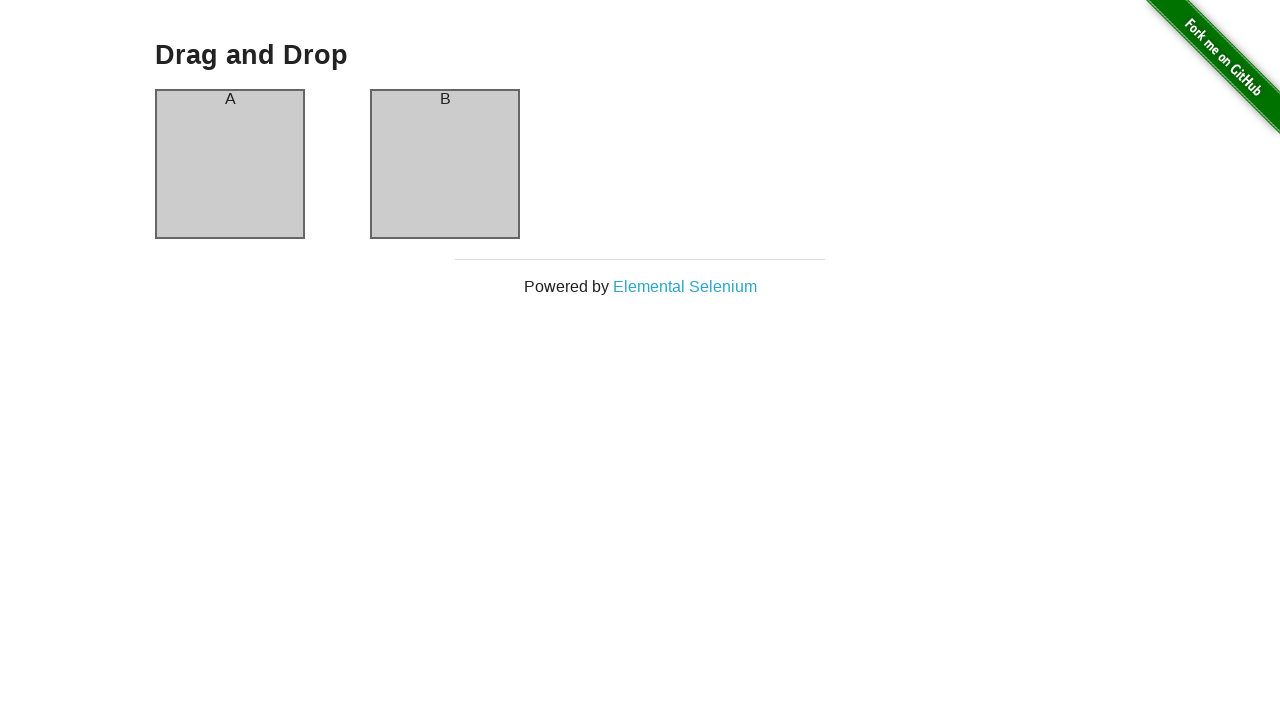

Dragged column A to column B position at (445, 164)
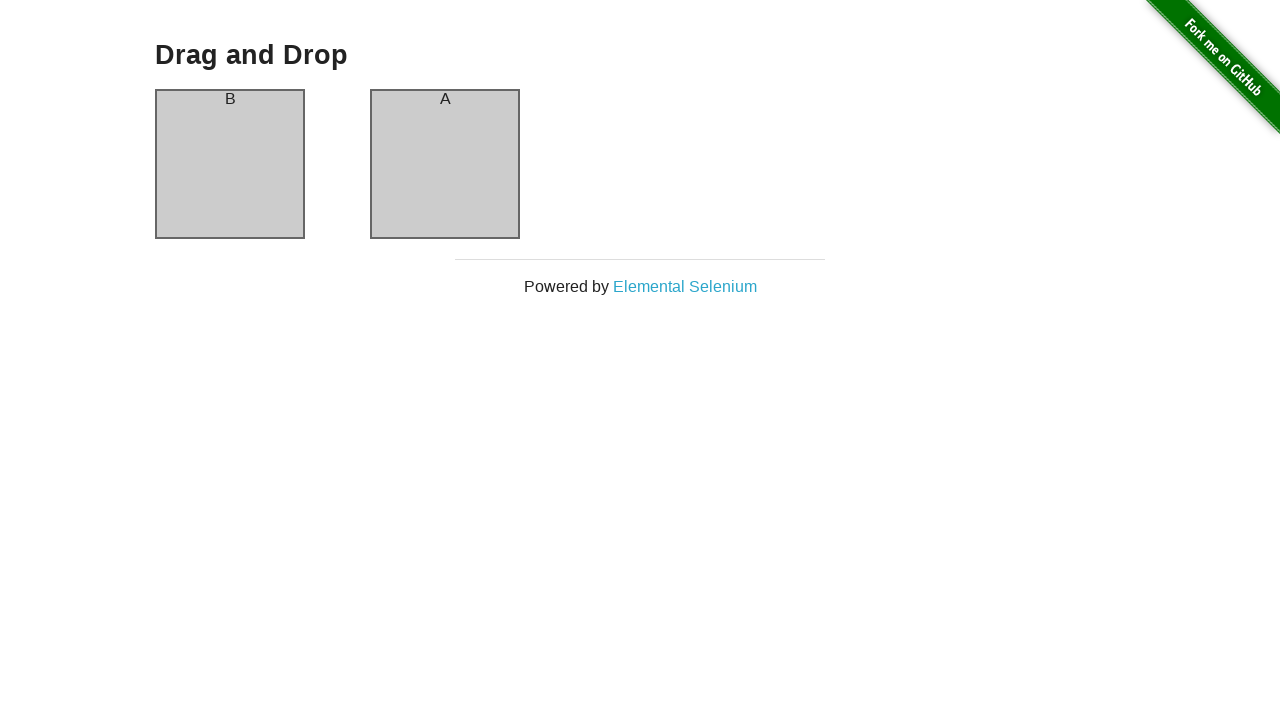

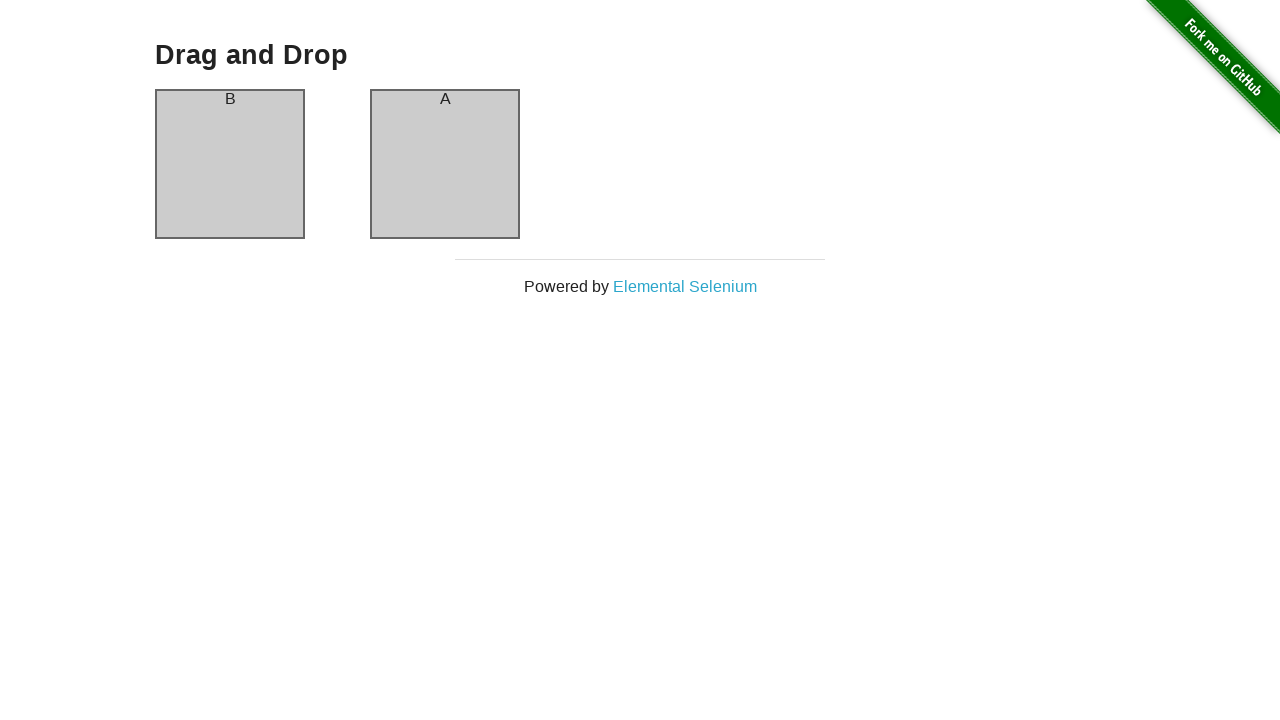